Tests adding elements by clicking the 'Add Element' button multiple times and verifying the correct number of 'Delete' buttons appear.

Starting URL: https://the-internet.herokuapp.com/add_remove_elements/

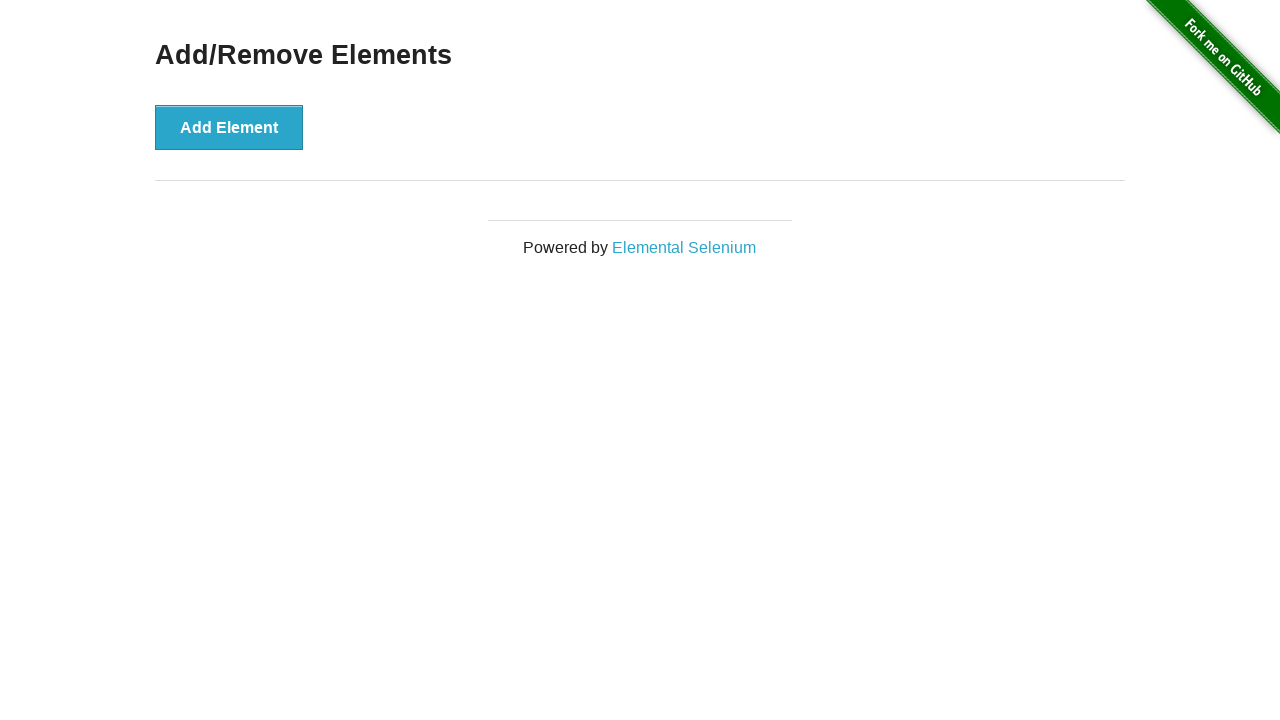

Add Element button is visible and ready
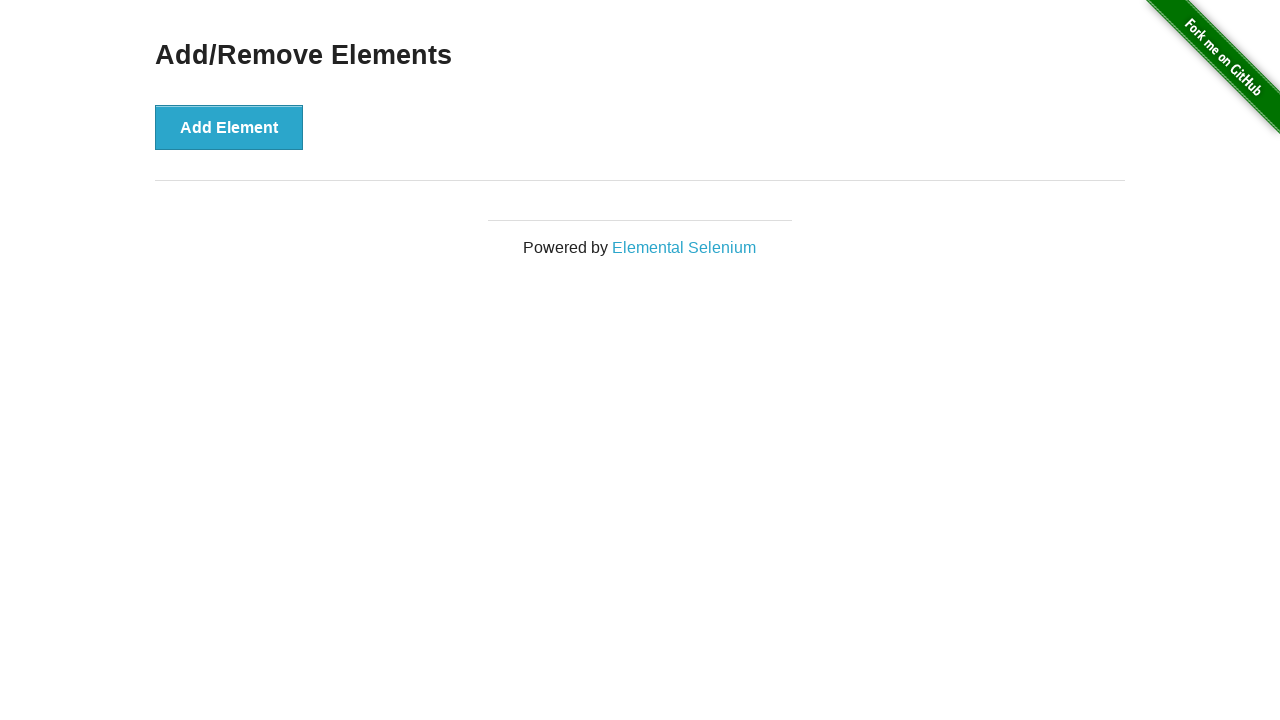

Clicked Add Element button (click 1 of 5) at (229, 127) on xpath=//button[text()='Add Element']
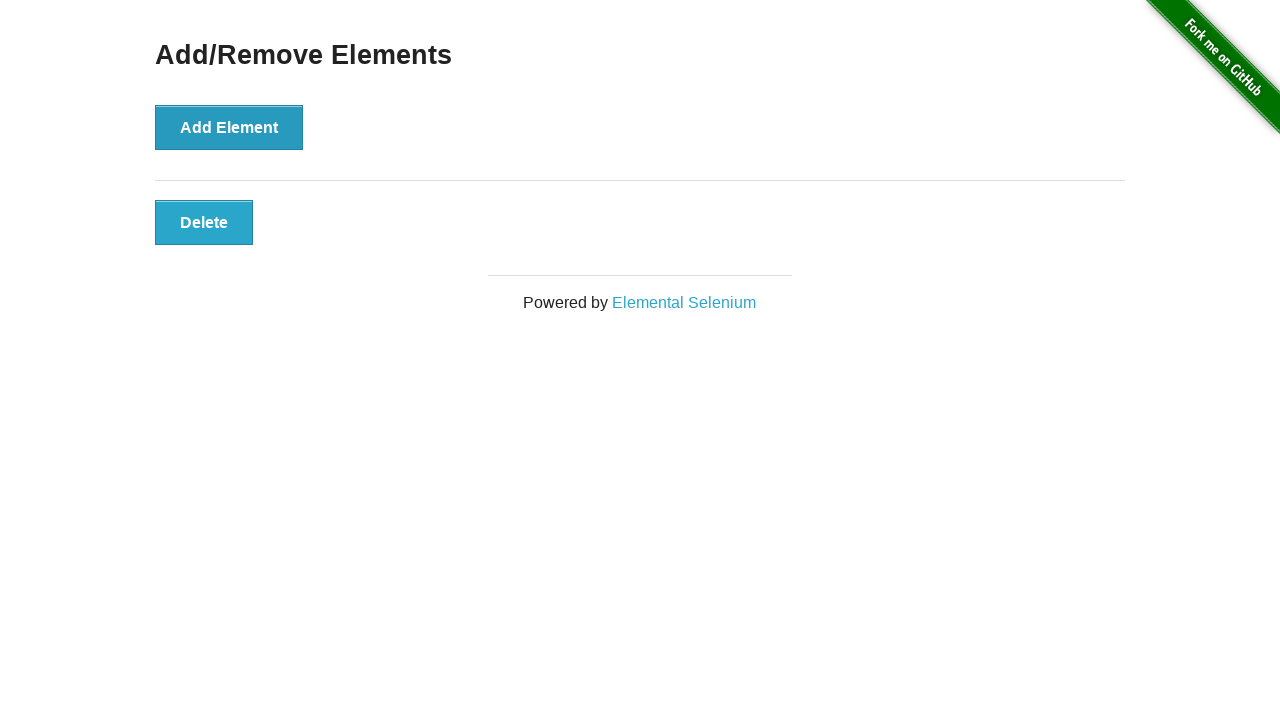

Waited for element to be added after click 1
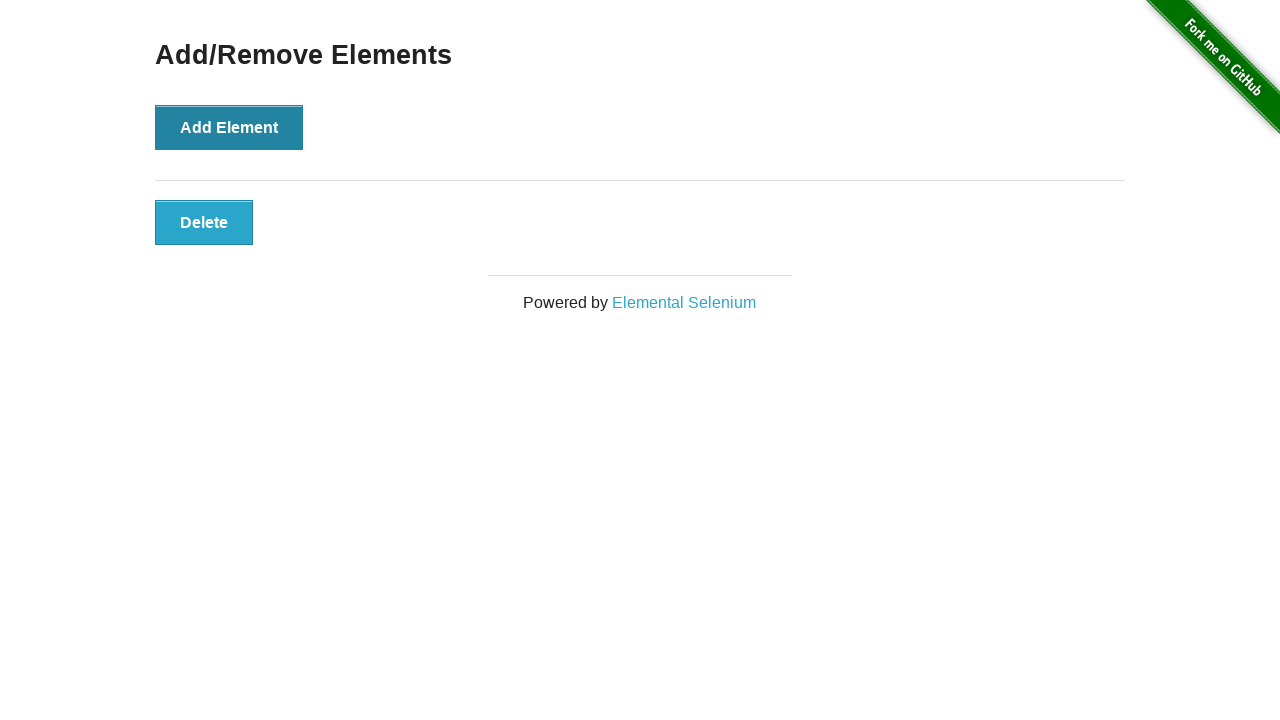

Clicked Add Element button (click 2 of 5) at (229, 127) on xpath=//button[text()='Add Element']
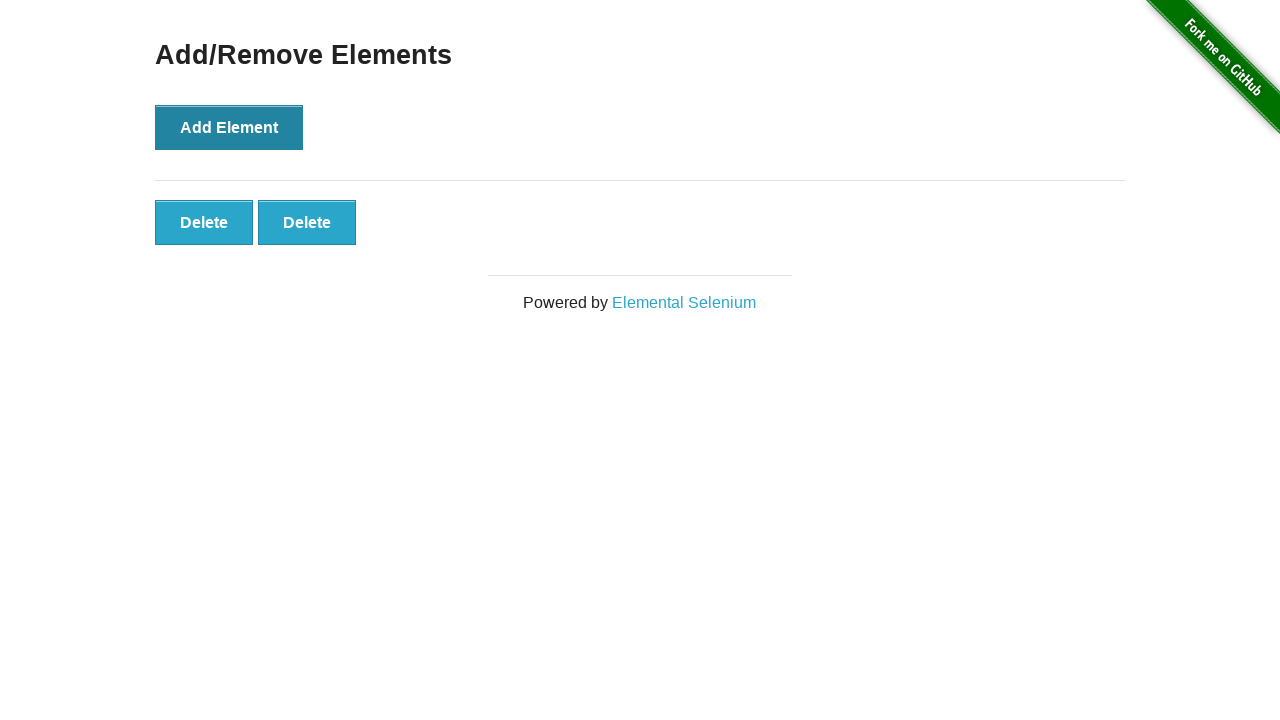

Waited for element to be added after click 2
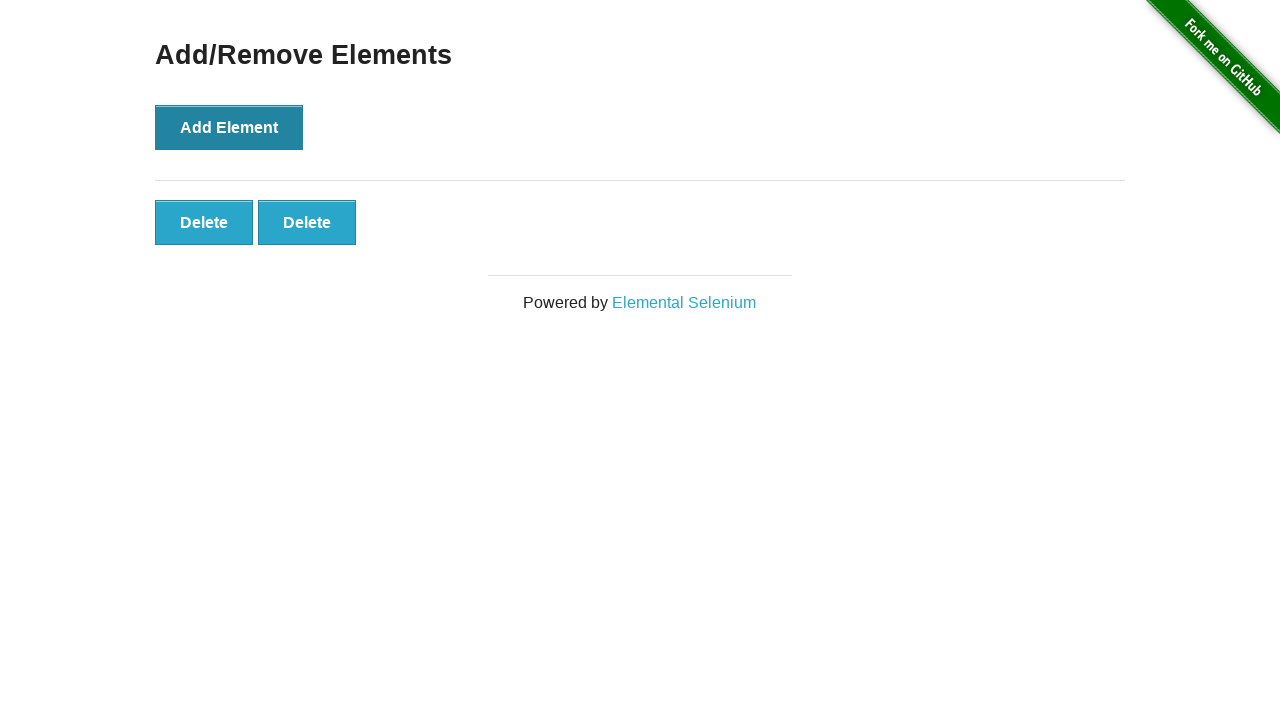

Clicked Add Element button (click 3 of 5) at (229, 127) on xpath=//button[text()='Add Element']
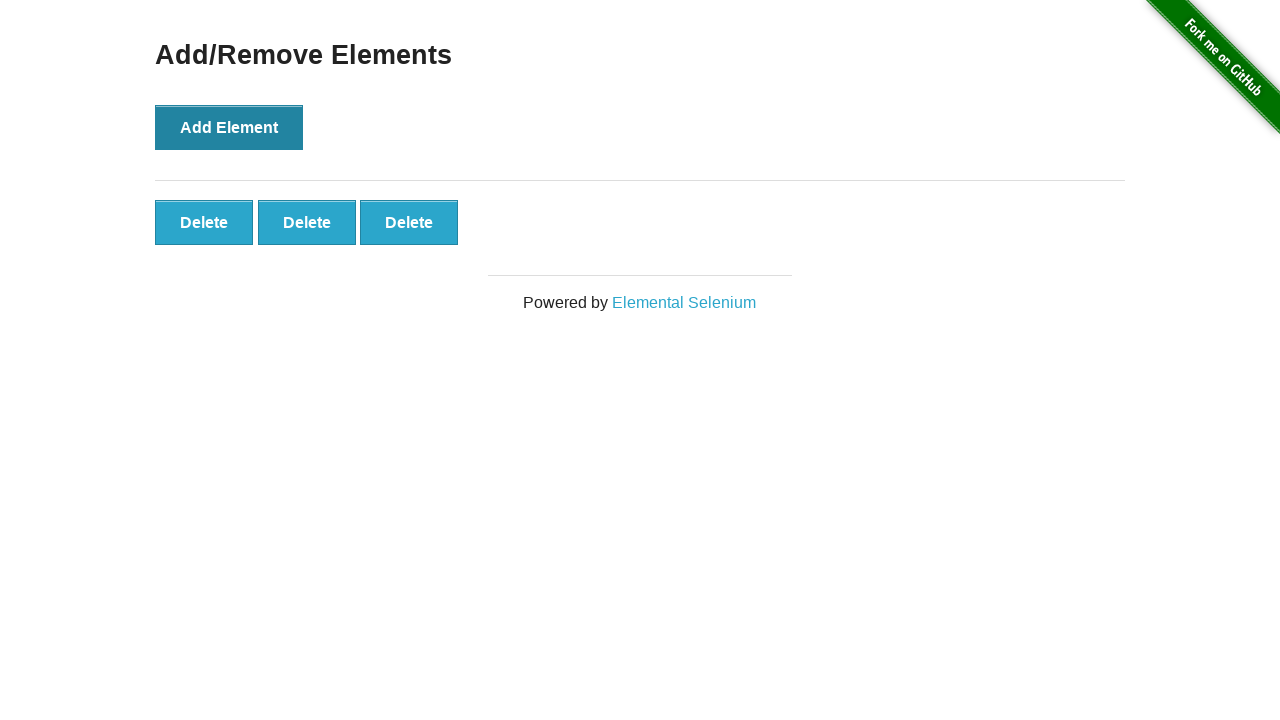

Waited for element to be added after click 3
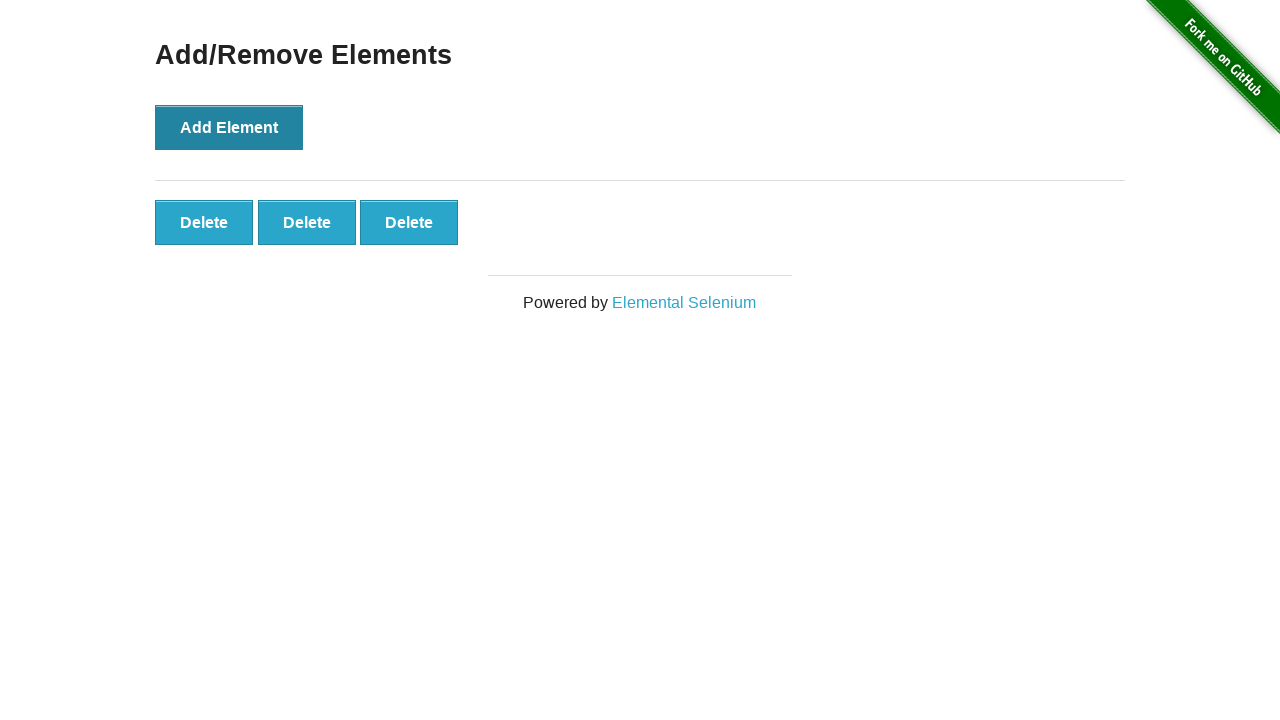

Clicked Add Element button (click 4 of 5) at (229, 127) on xpath=//button[text()='Add Element']
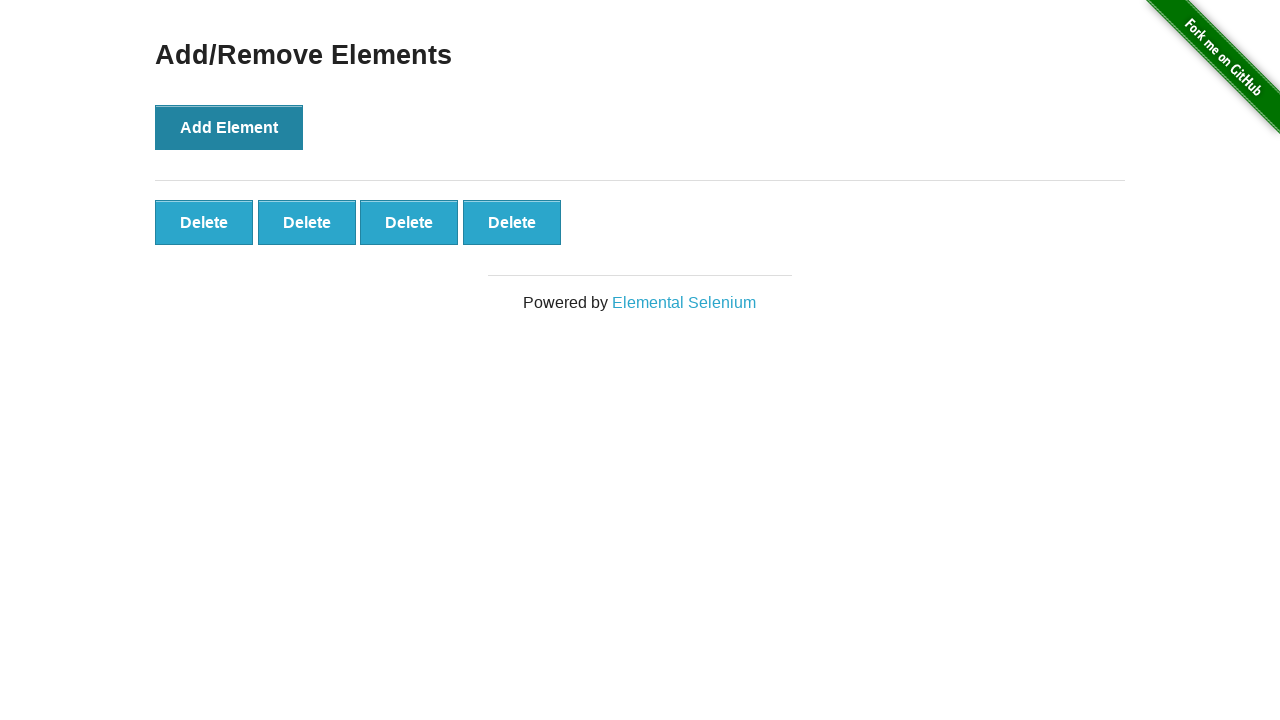

Waited for element to be added after click 4
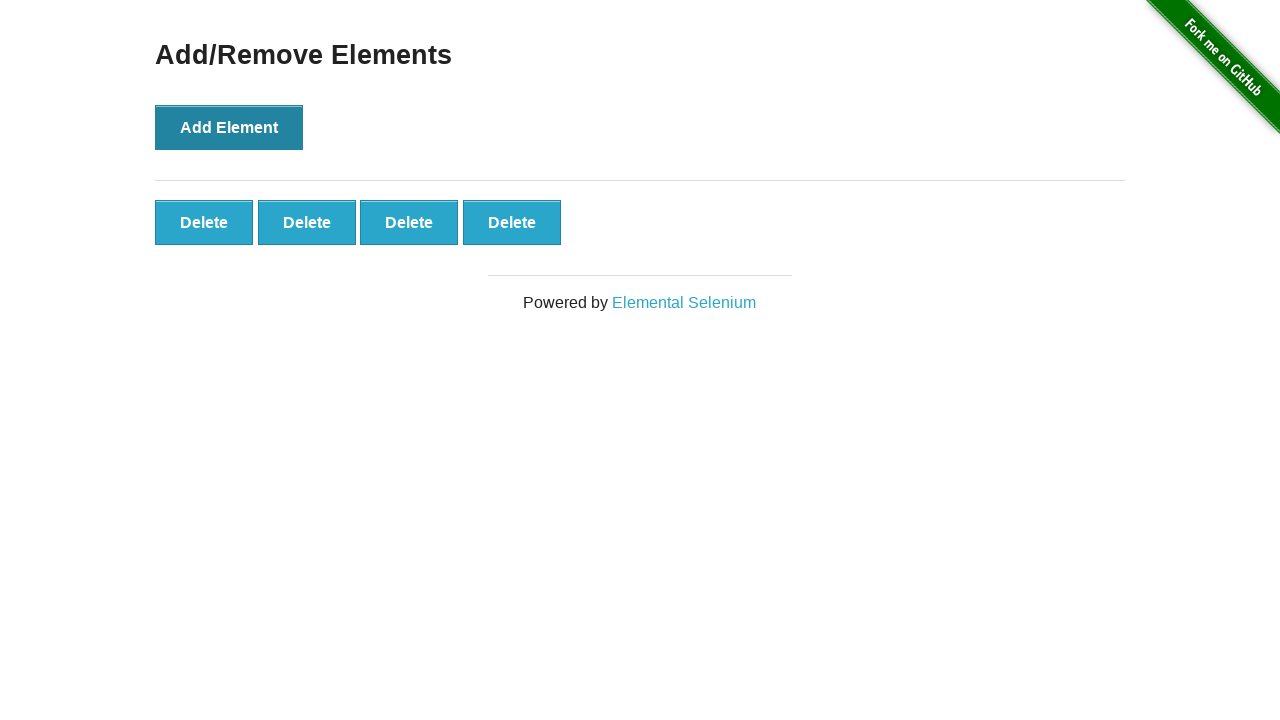

Clicked Add Element button (click 5 of 5) at (229, 127) on xpath=//button[text()='Add Element']
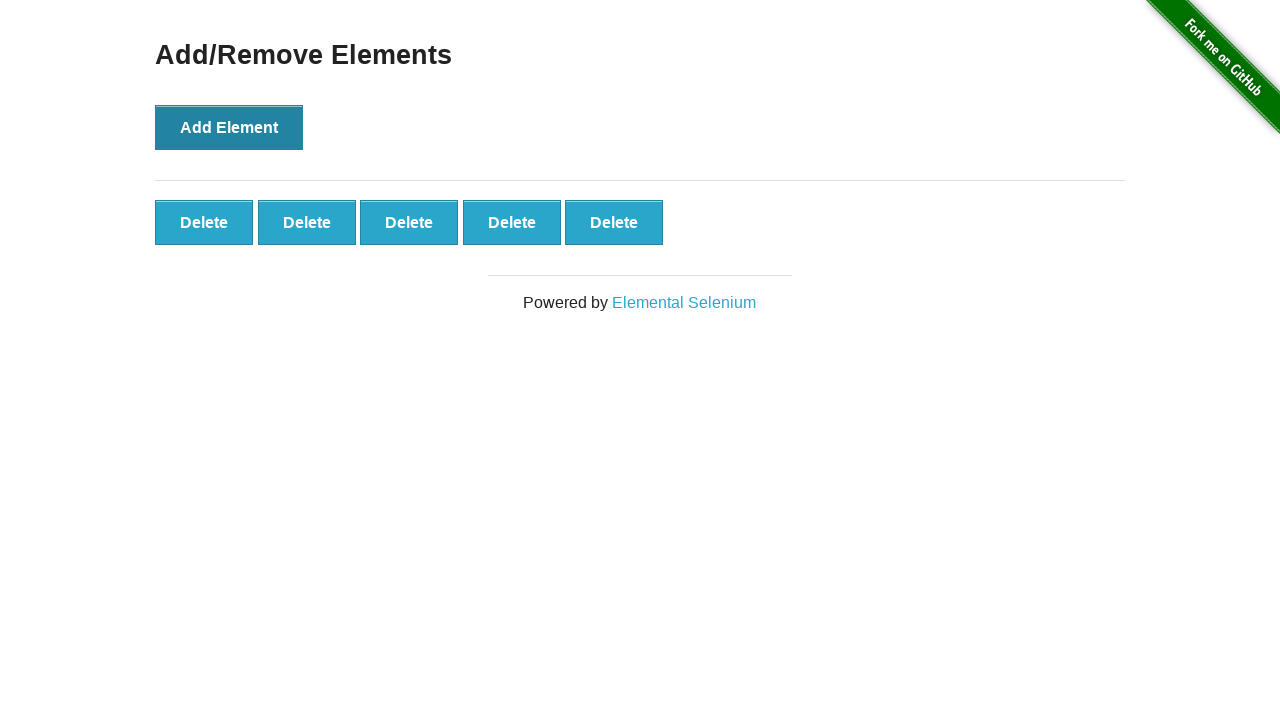

Waited for element to be added after click 5
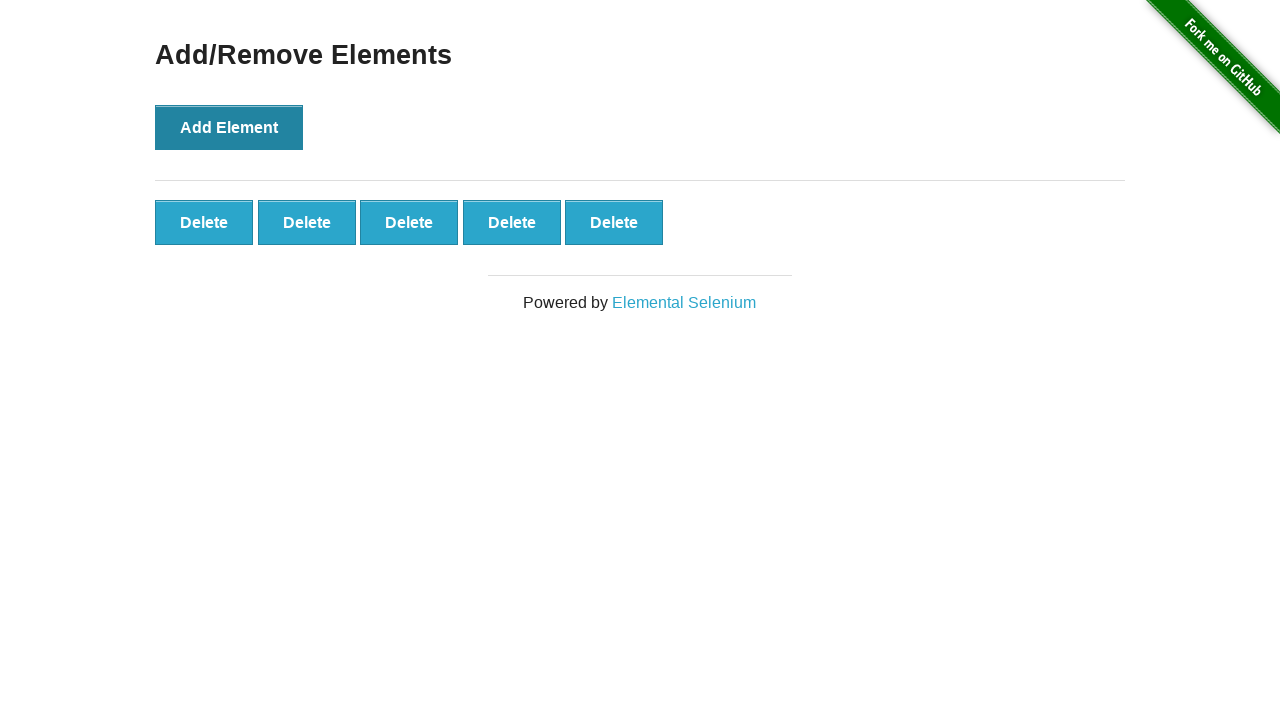

Verified that 5 Delete buttons are present
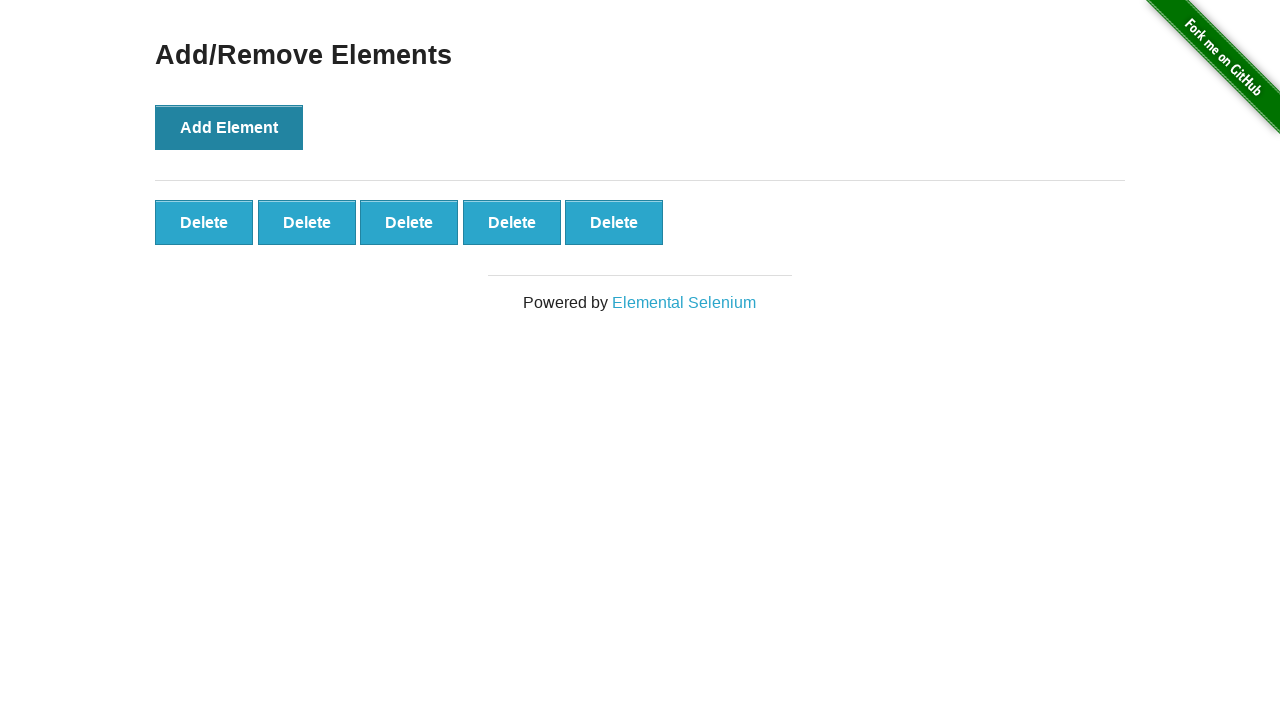

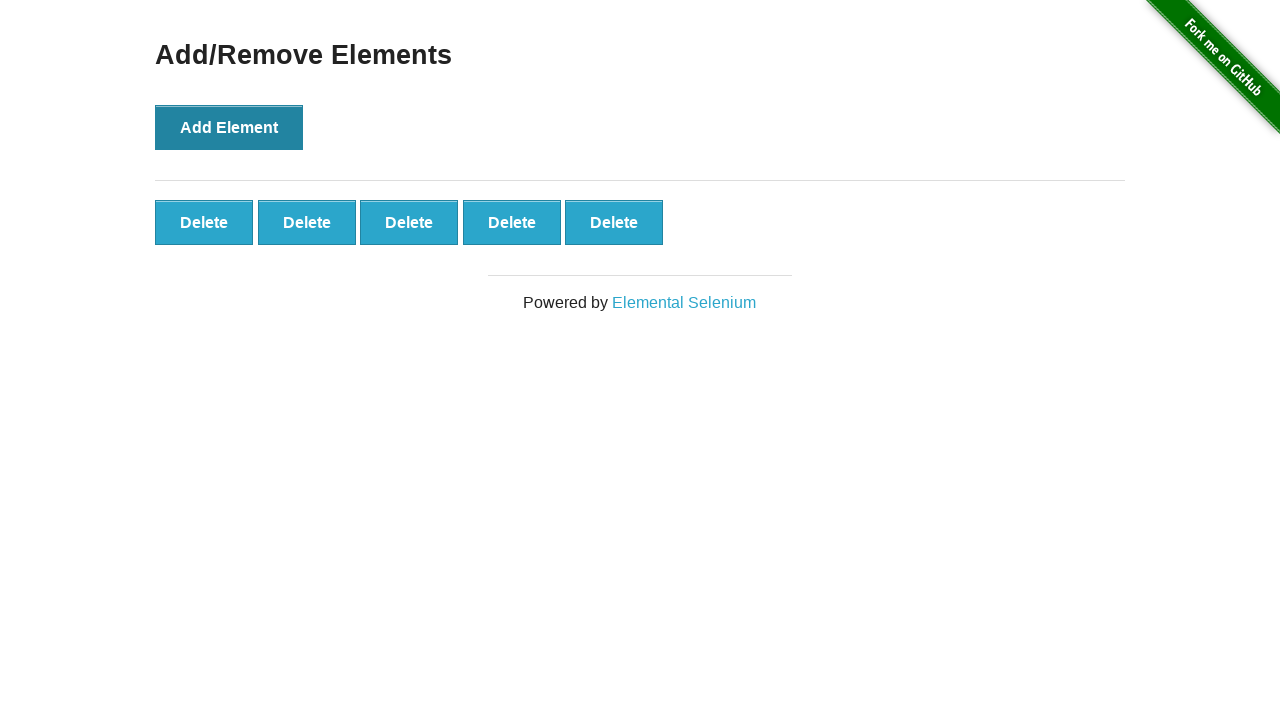